Verifies that the first checkbox can be checked by clicking on it and confirming its checked state

Starting URL: https://the-internet.herokuapp.com/checkboxes

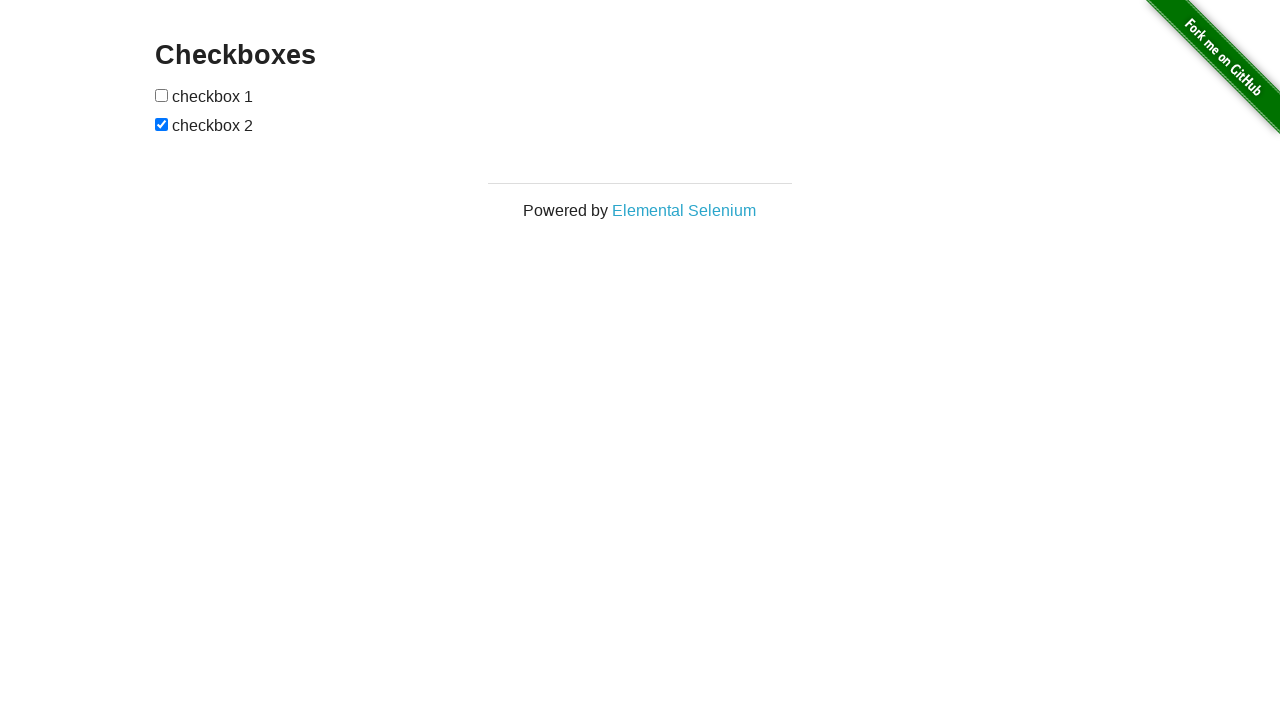

Clicked the first checkbox to check it at (162, 95) on input[type='checkbox']:nth-of-type(1)
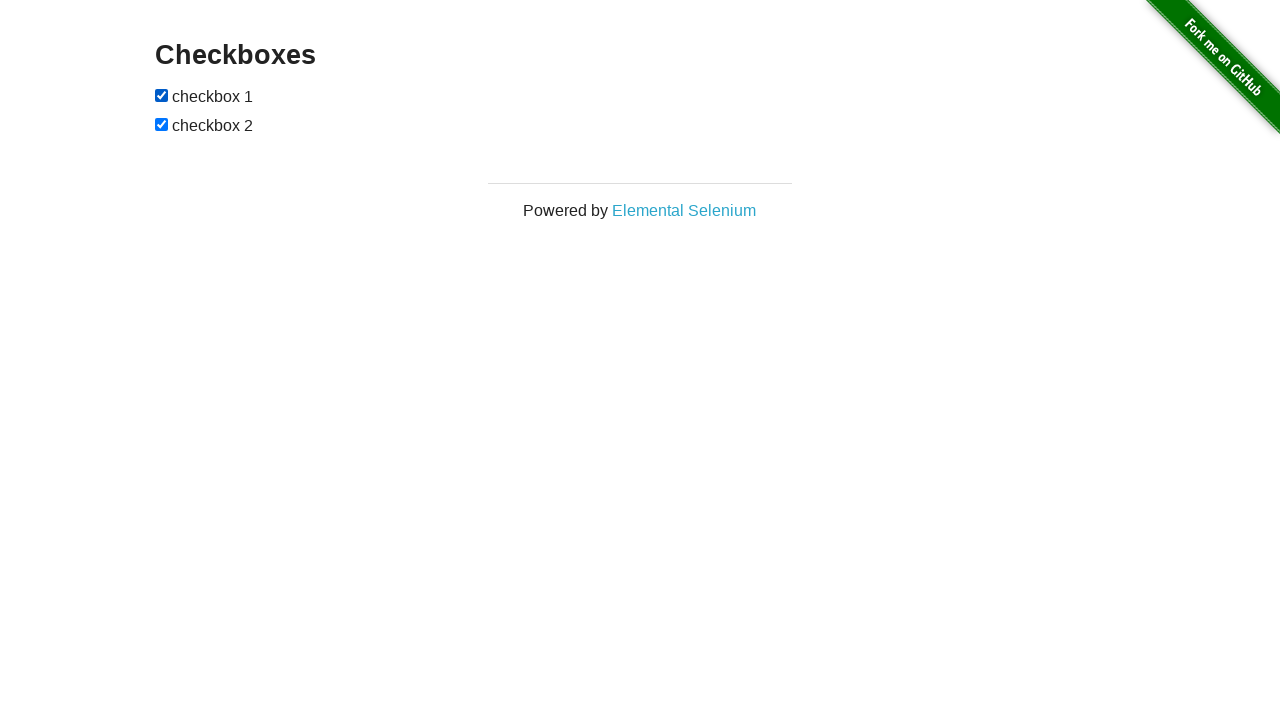

Verified that the first checkbox is checked
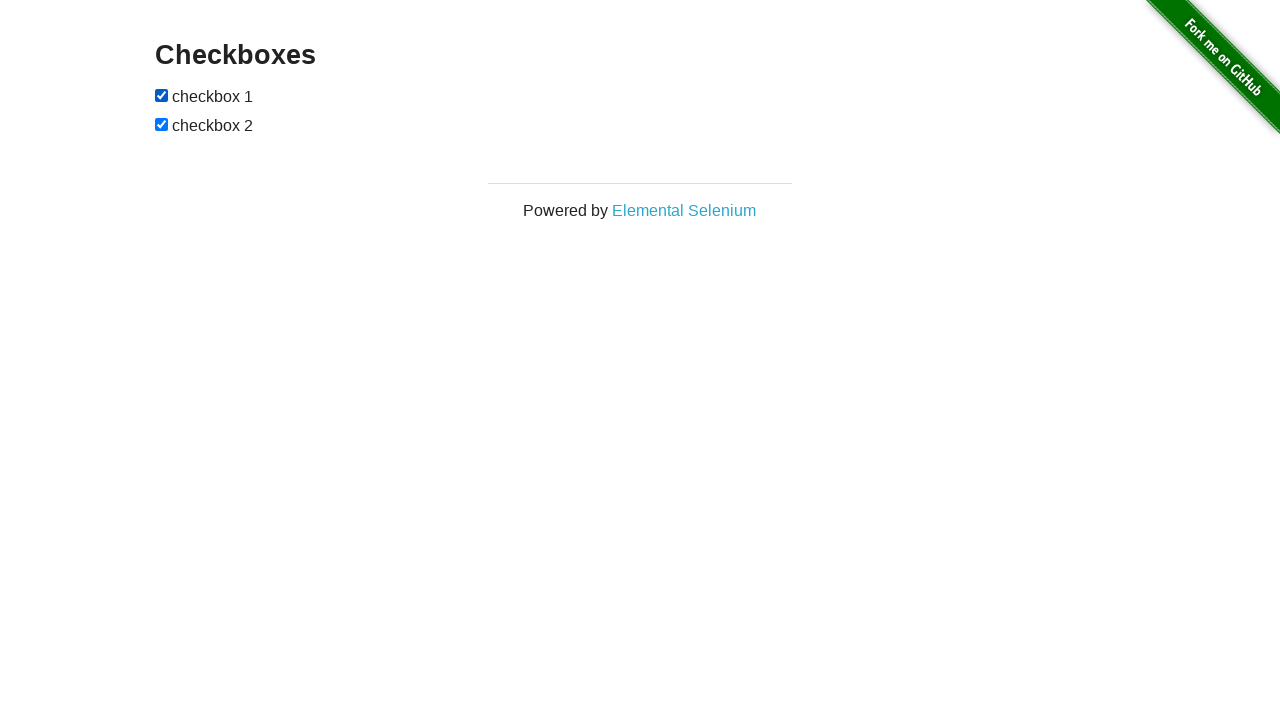

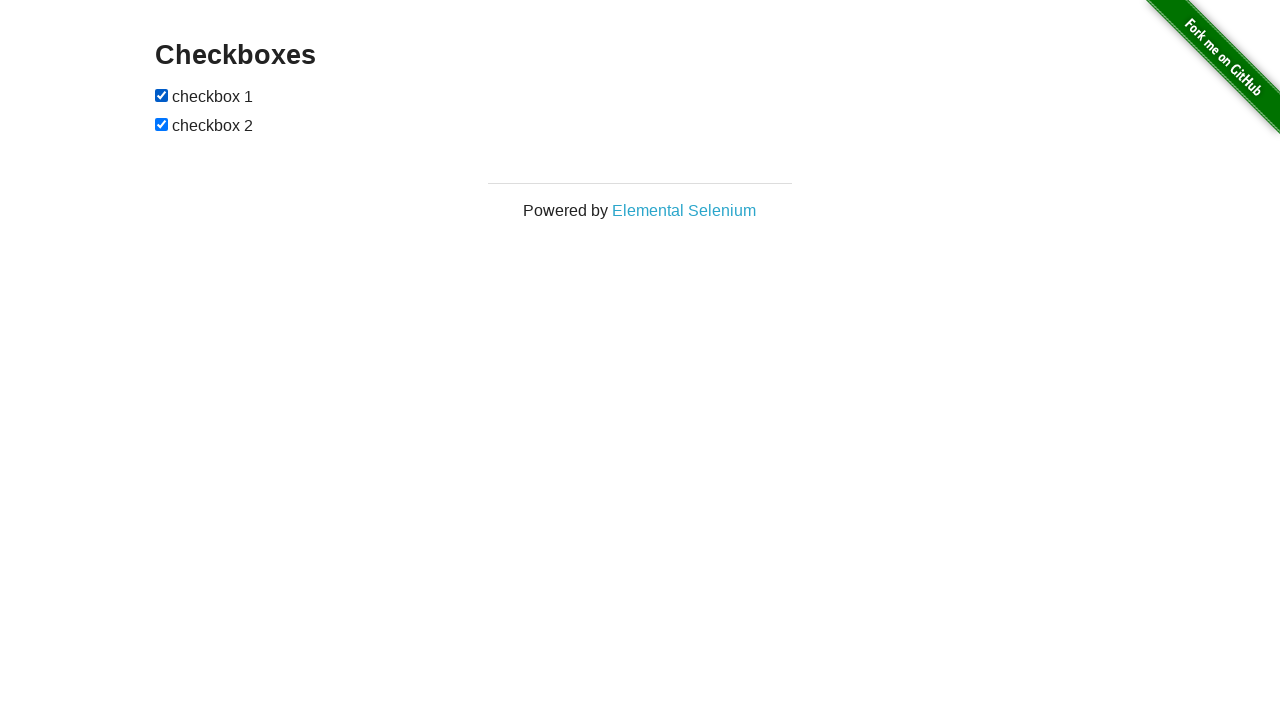